Navigates to the Heroku test application homepage, clicks on the Checkboxes link, and then clicks on a checkbox element to toggle it.

Starting URL: https://the-internet.herokuapp.com/

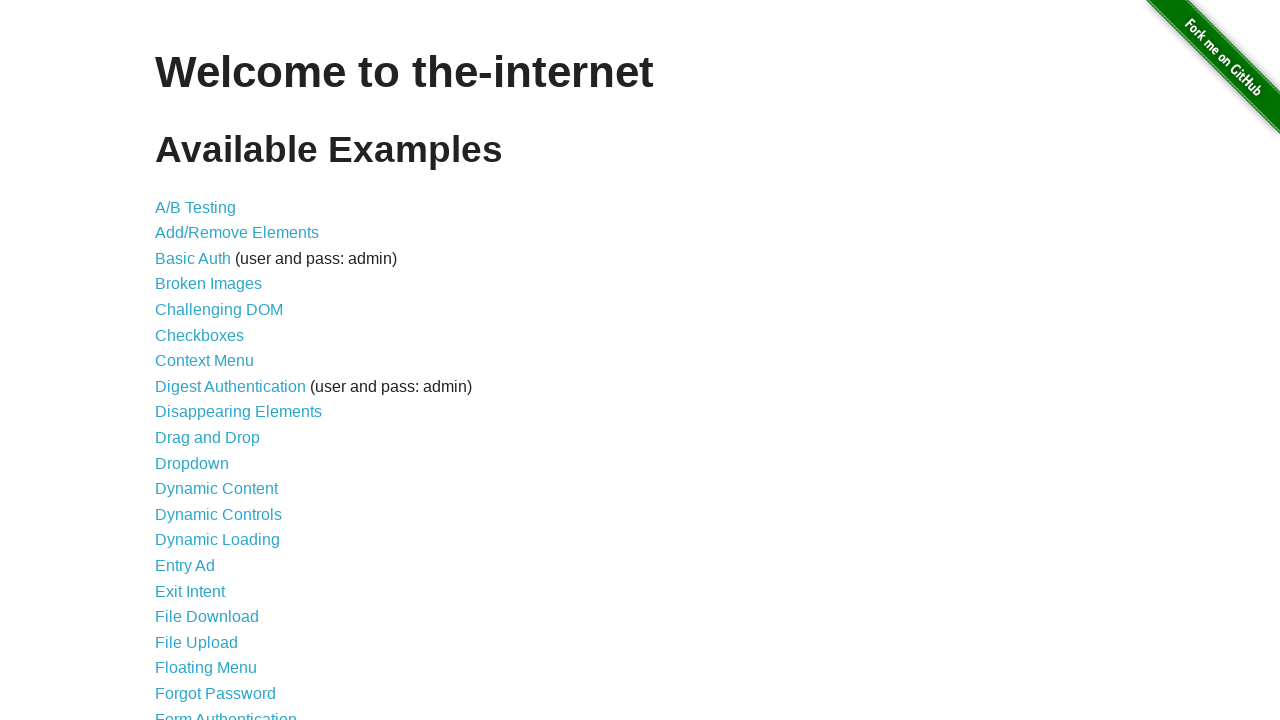

Clicked on the Checkboxes link at (200, 335) on xpath=//a[text()='Checkboxes']
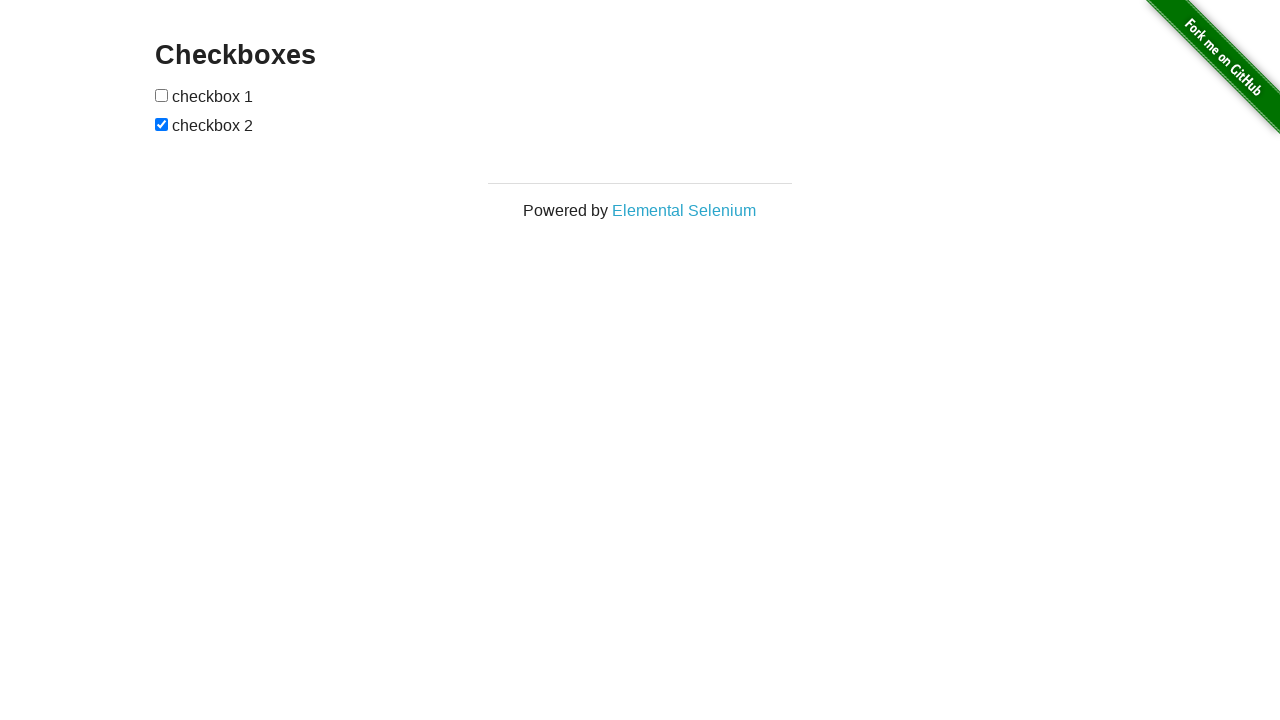

Checkbox page loaded
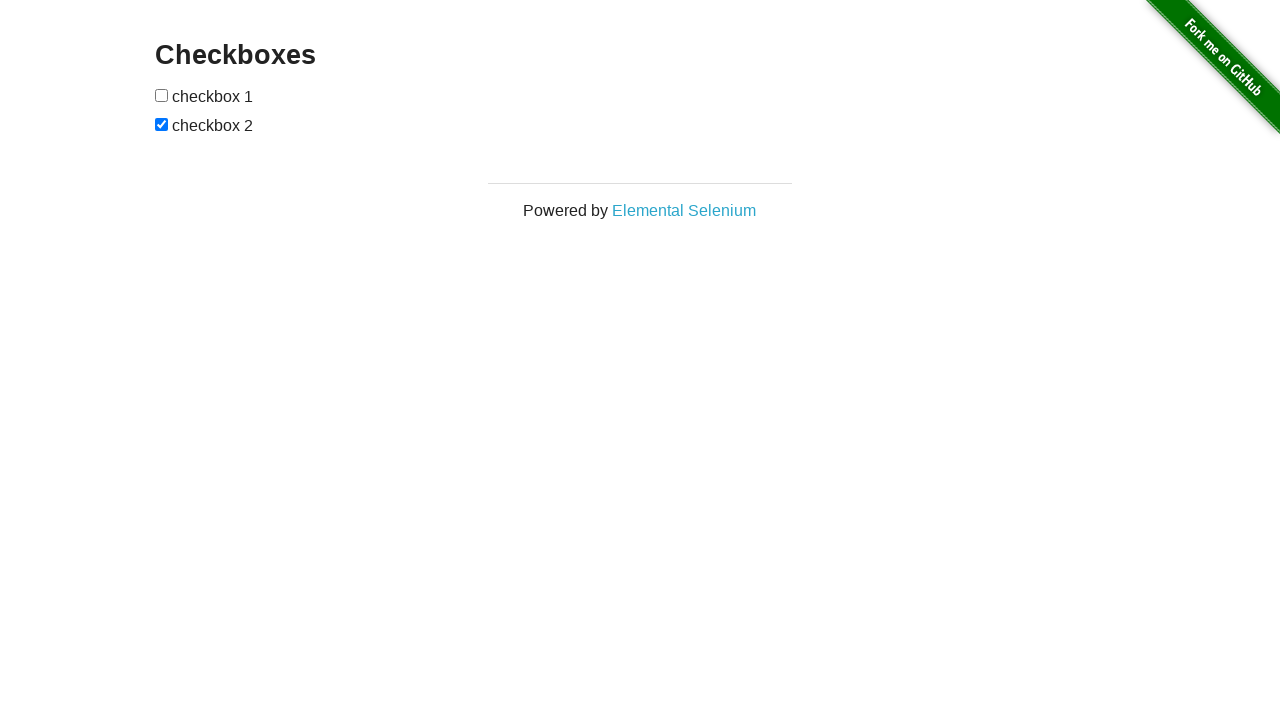

Clicked the first checkbox to toggle it at (162, 95) on input[type='checkbox']
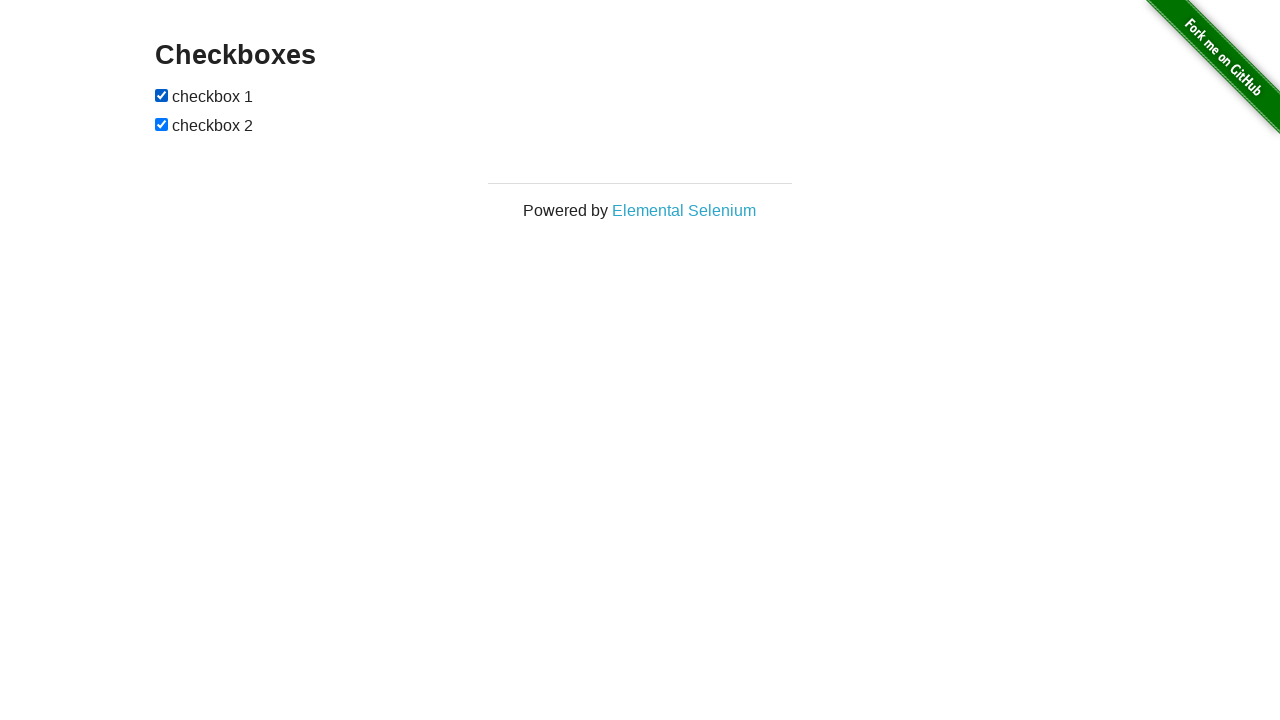

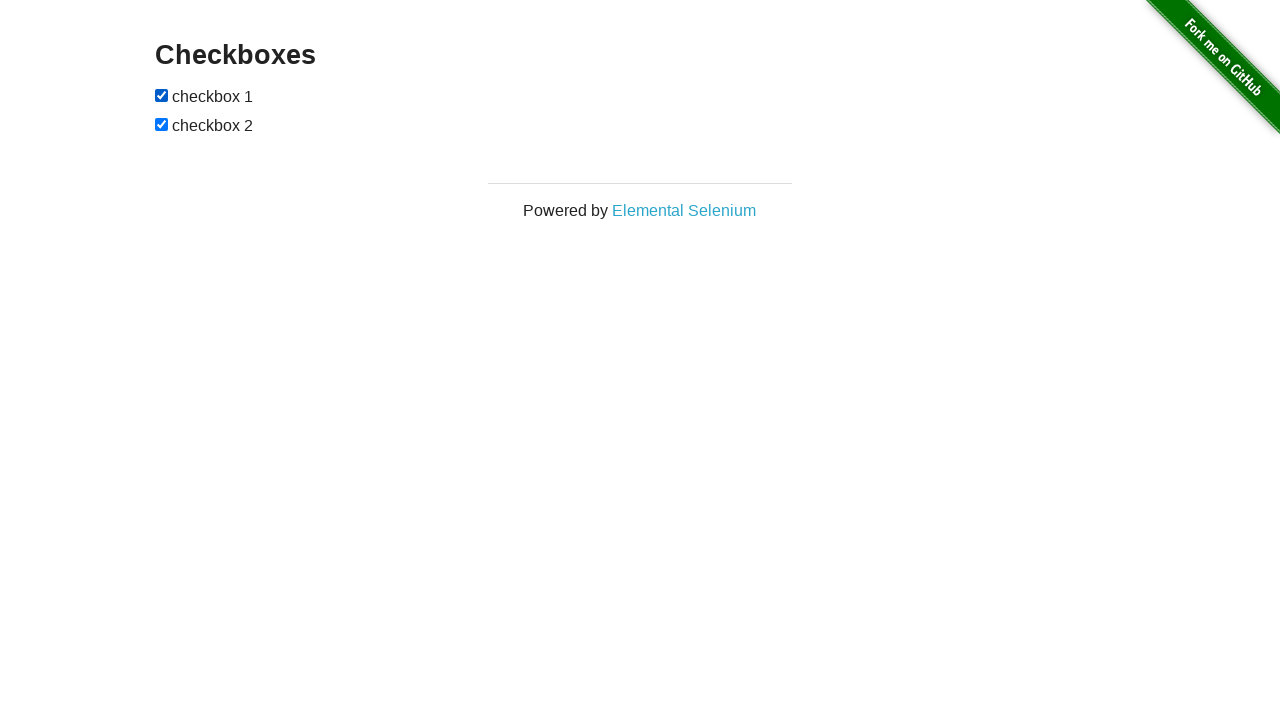